Tests the search functionality by entering a search query and pressing Enter to submit

Starting URL: https://www.qaonlineacademy.com/

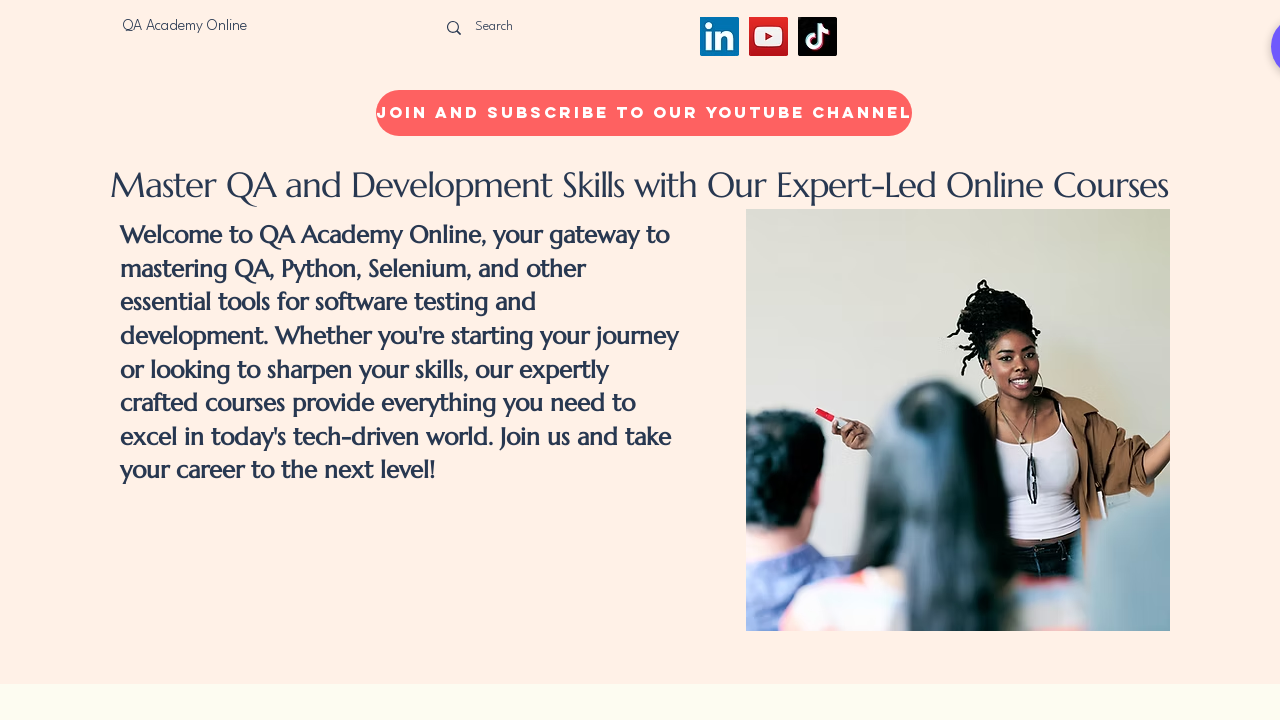

Filled search field with 'QA course' on input[type='search']
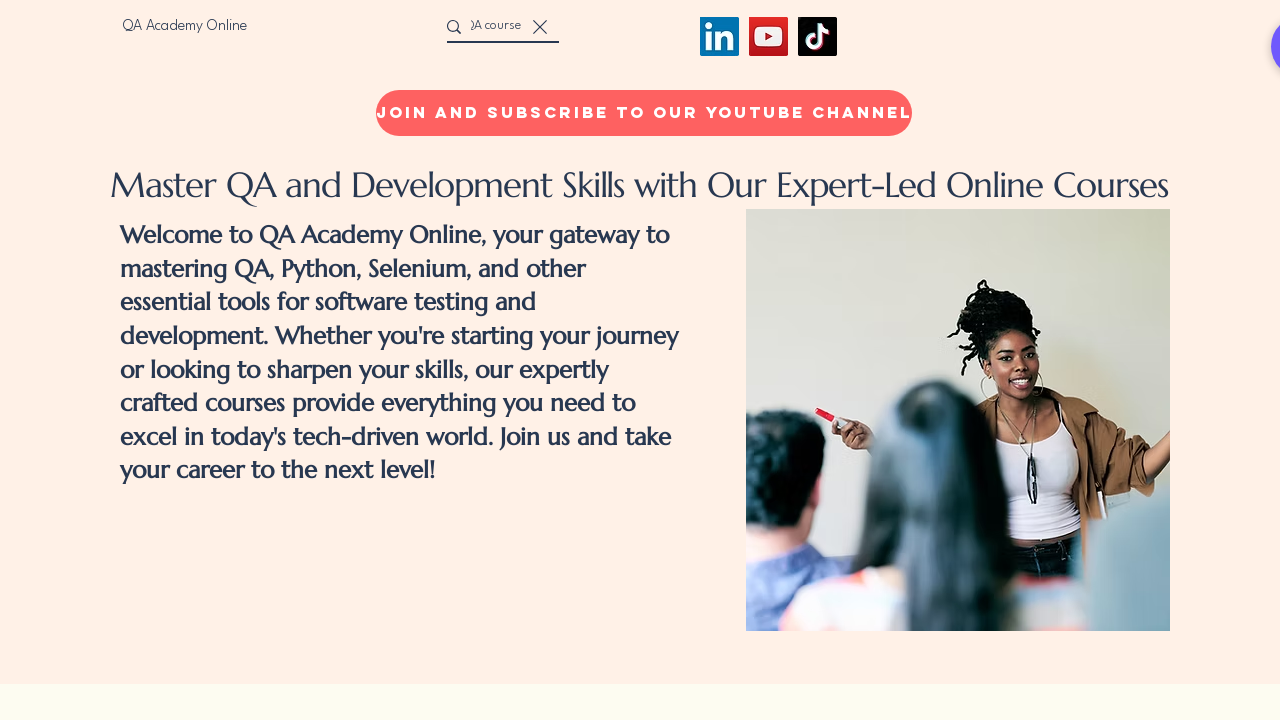

Pressed Enter to submit search query on input[type='search']
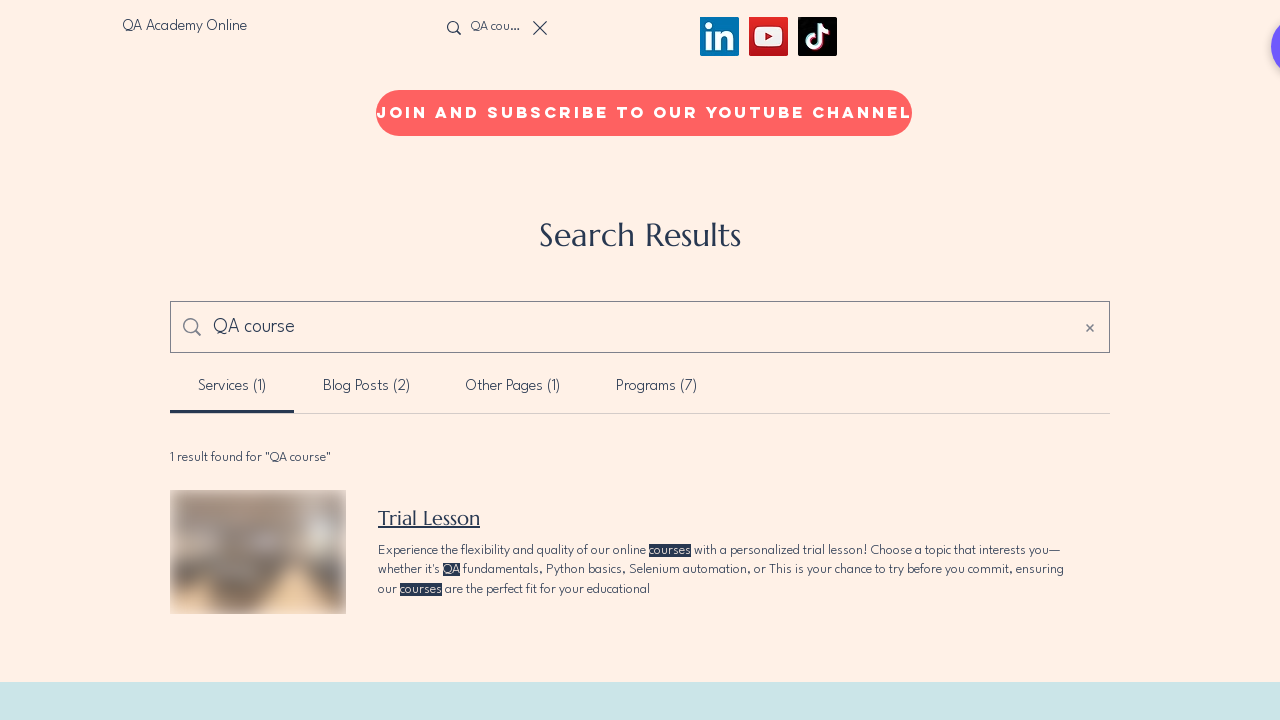

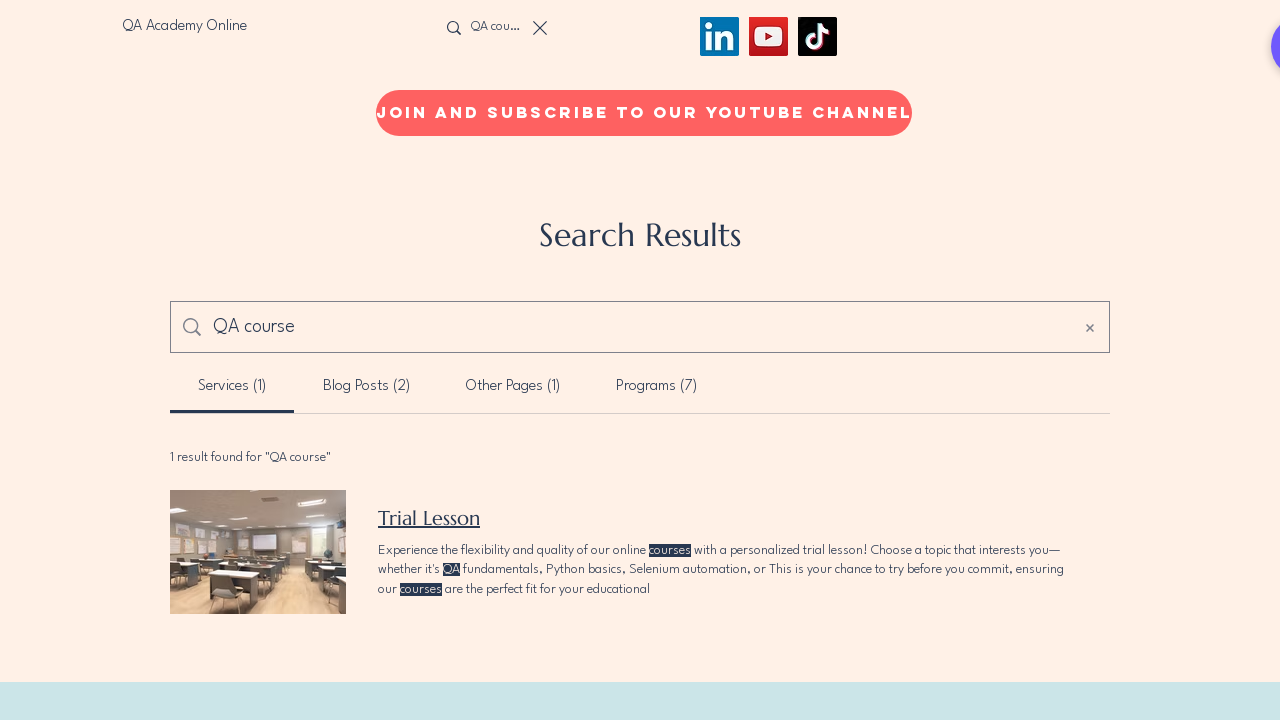